Navigates to a CSDN blog page and verifies that article links are present on the page

Starting URL: https://blog.csdn.net/lzw_java?type=blog

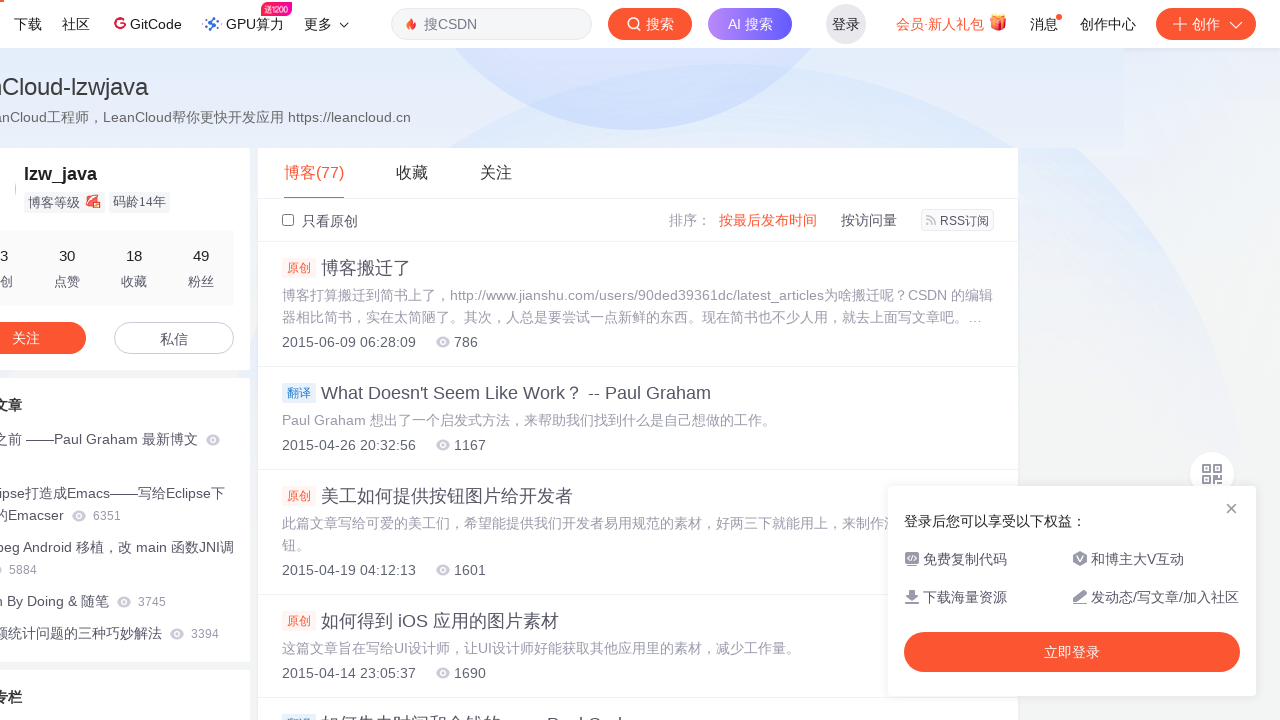

Navigated to CSDN blog page for user lzw_java
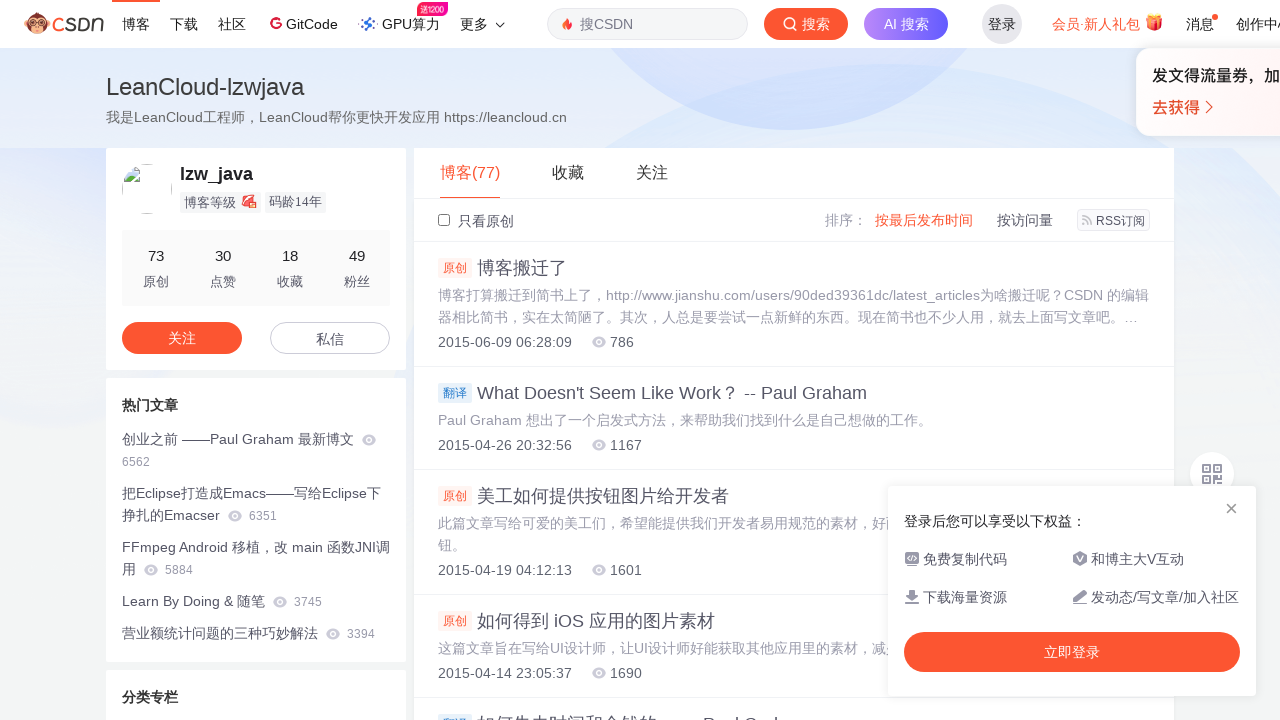

Page loaded and general links are present
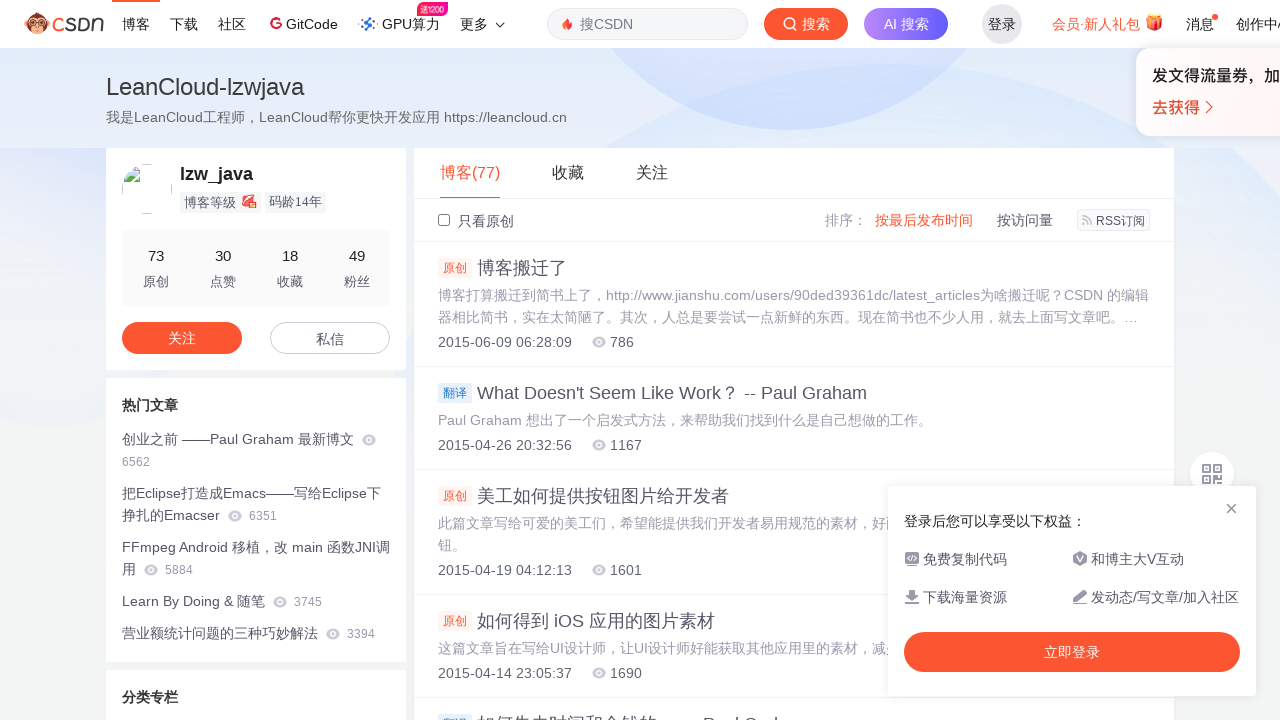

Article links matching the expected pattern are present
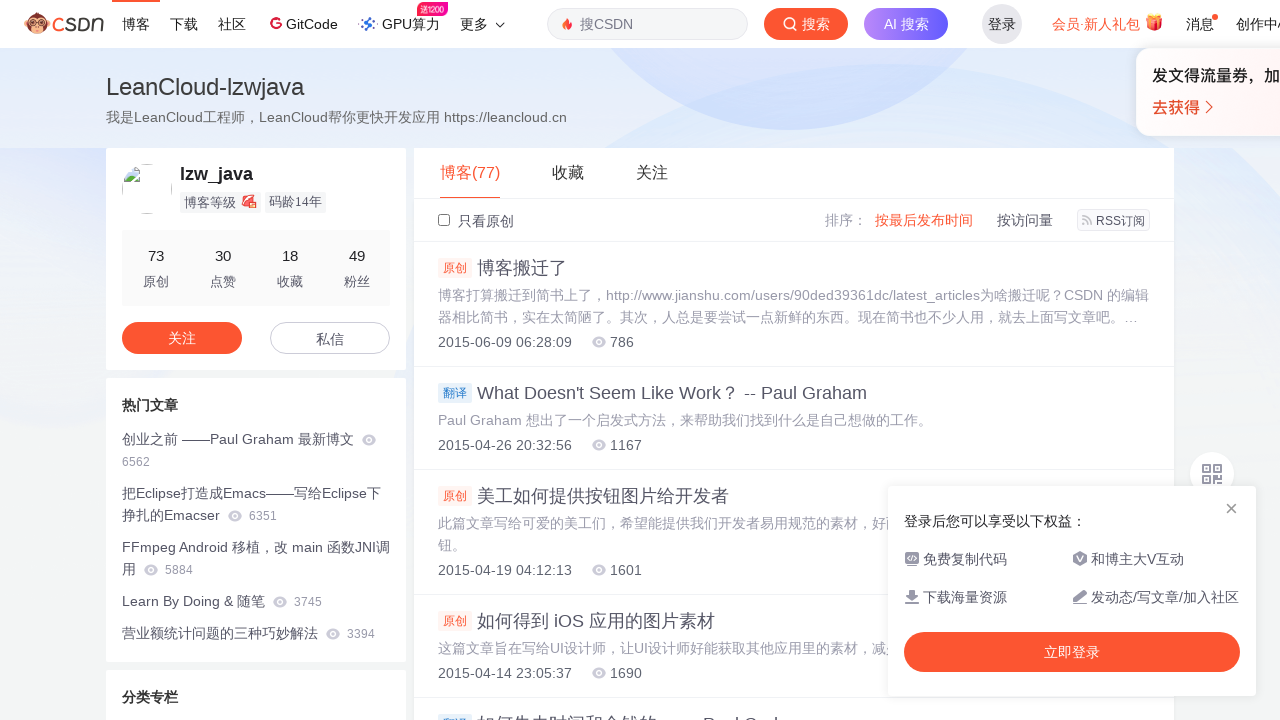

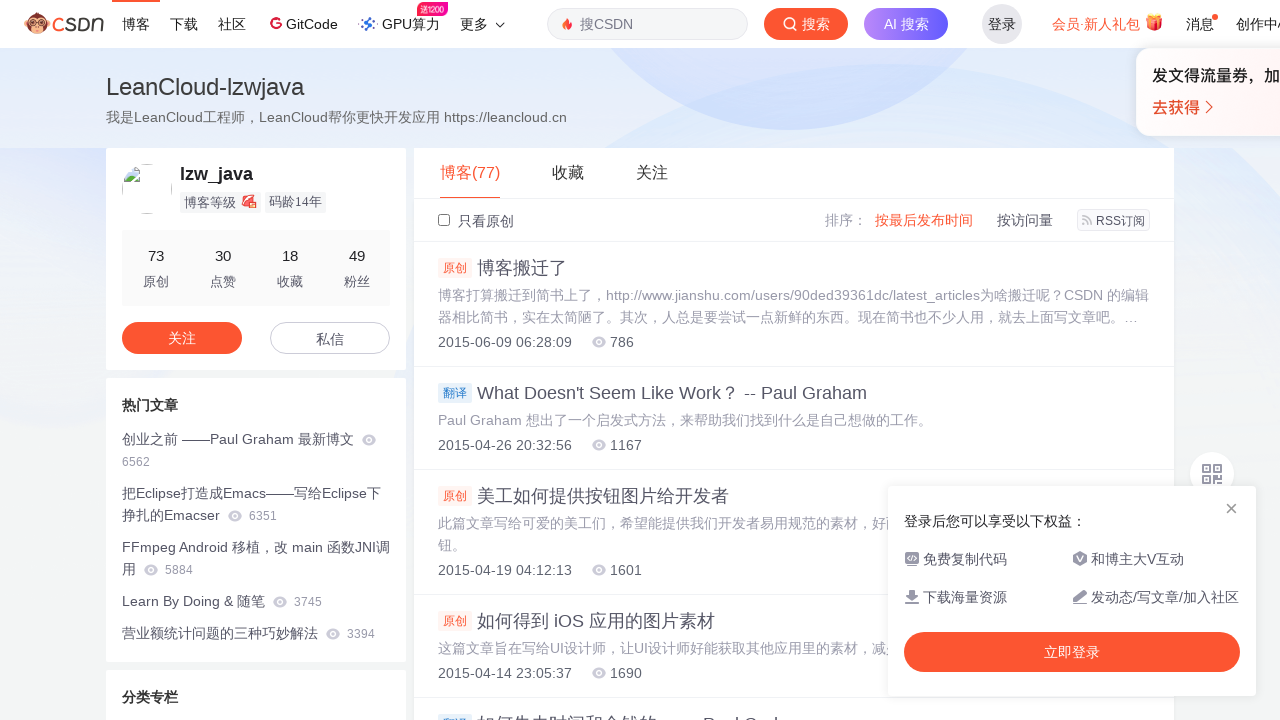